Tests a contact form by scrolling to the contact section, filling out company information fields (company name, contact person, position, phone, email, location, electric bill, and message), checking the privacy agreement, and submitting the form.

Starting URL: https://gma3561.github.io/warmenergy/

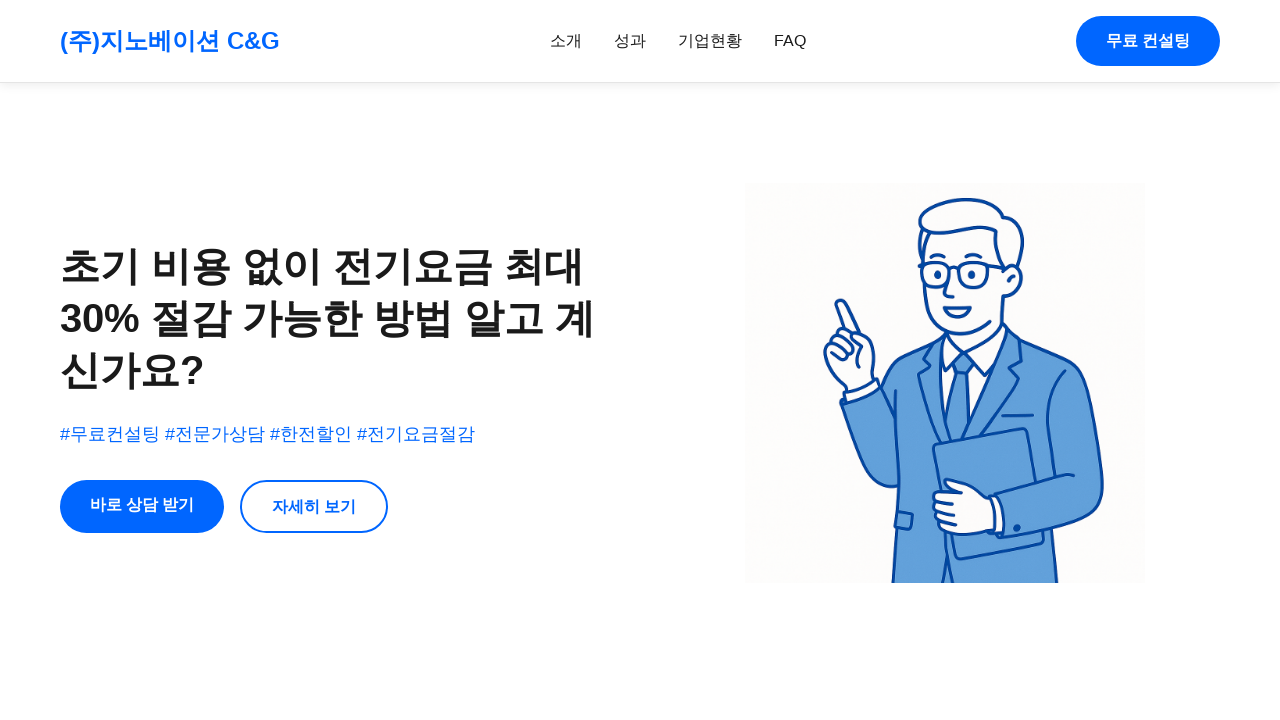

Scrolled to contact form section
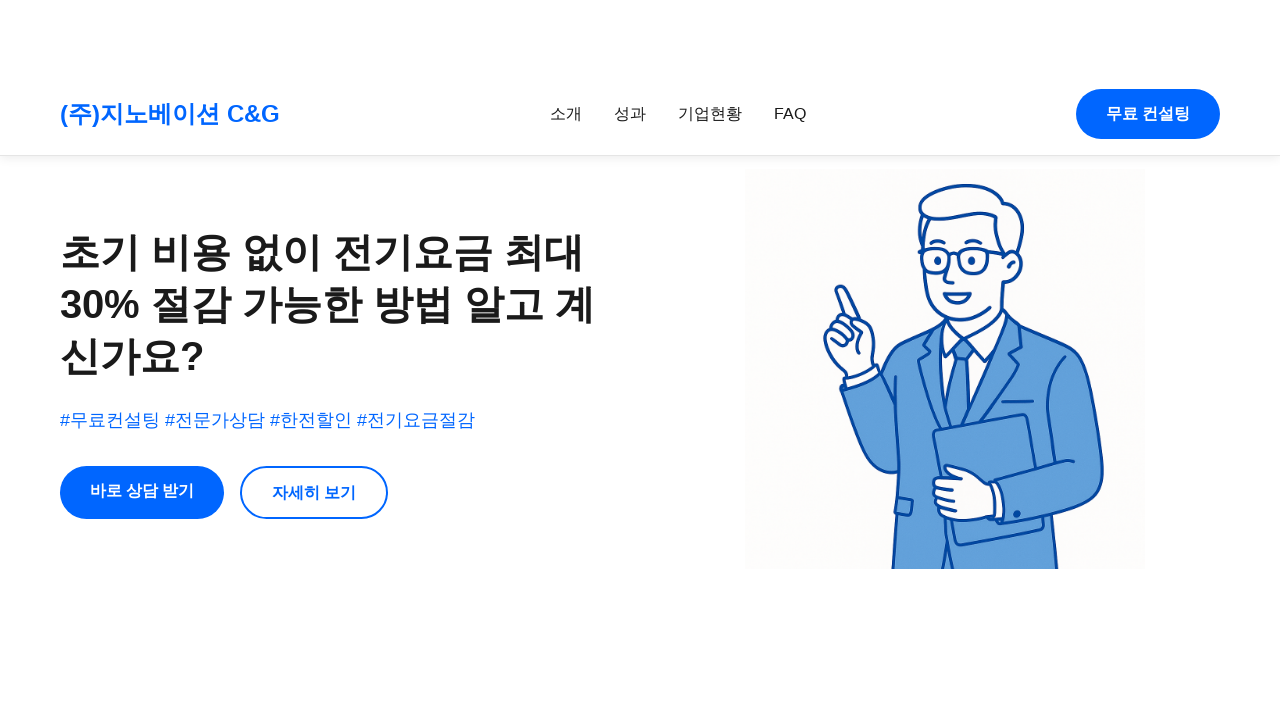

Contact form loaded and became visible
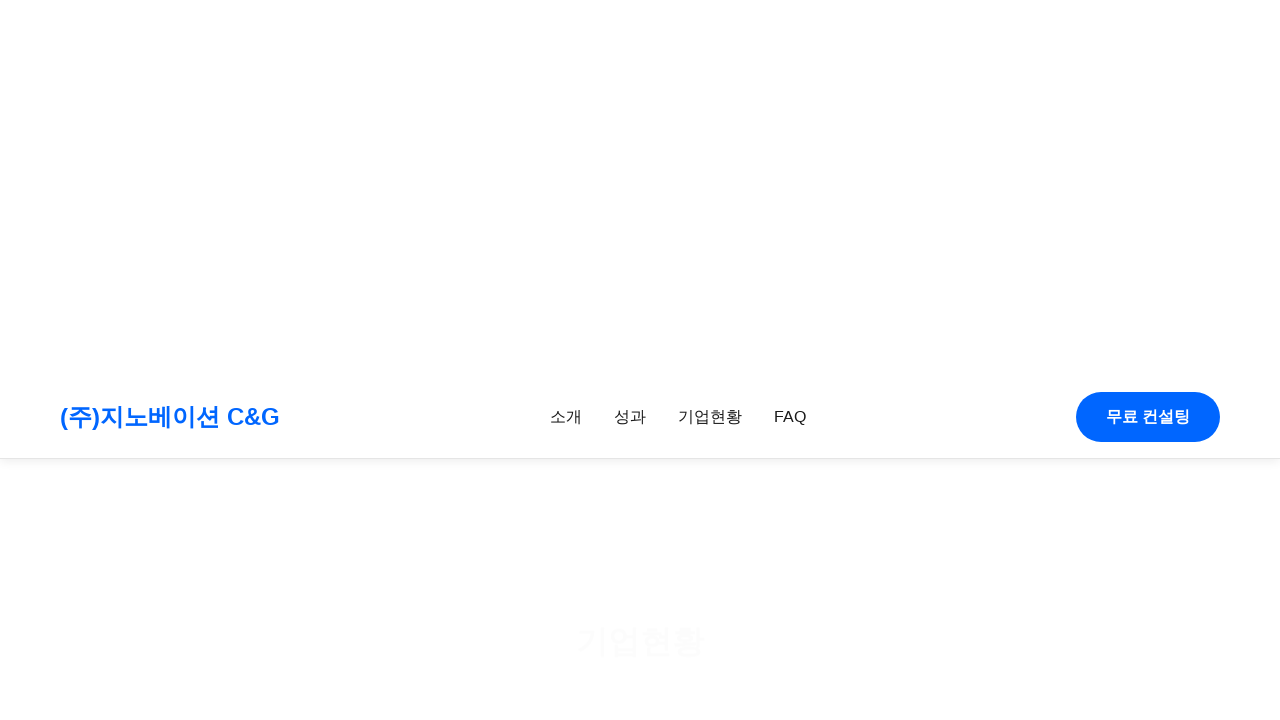

Filled company name field with '테스트 회사' on input#company
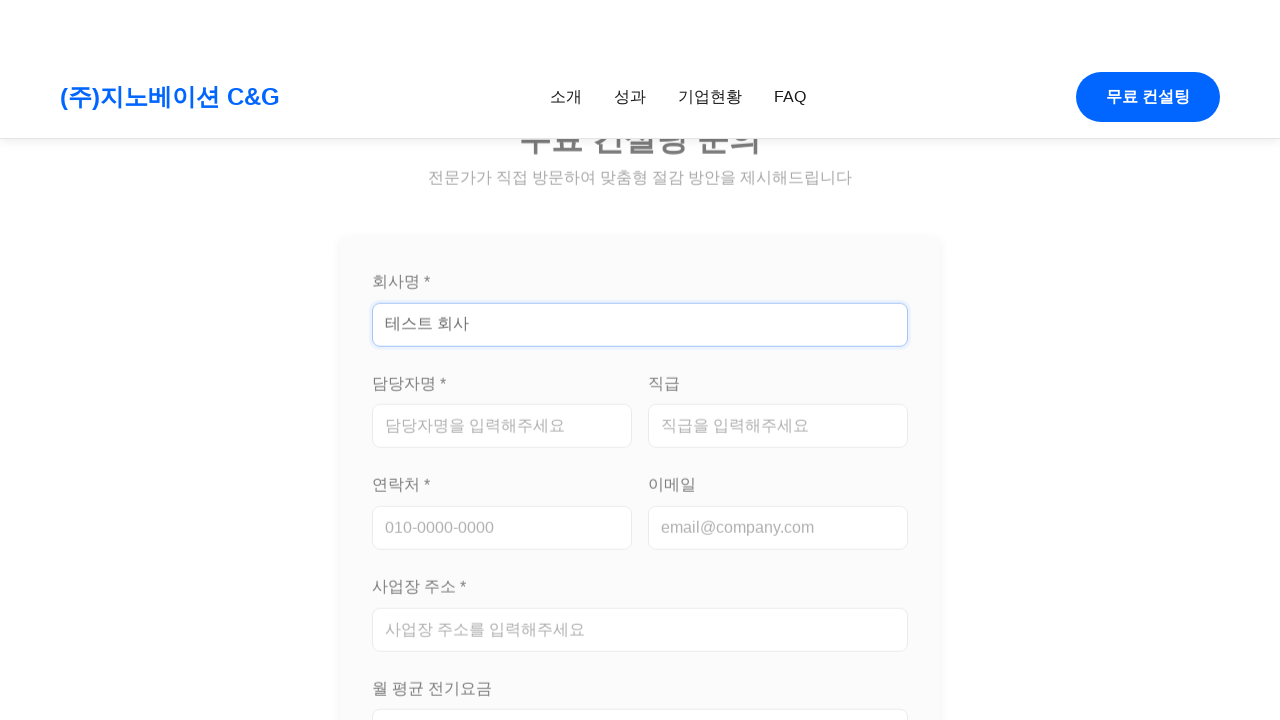

Filled contact person name field with '김영수' on input#name
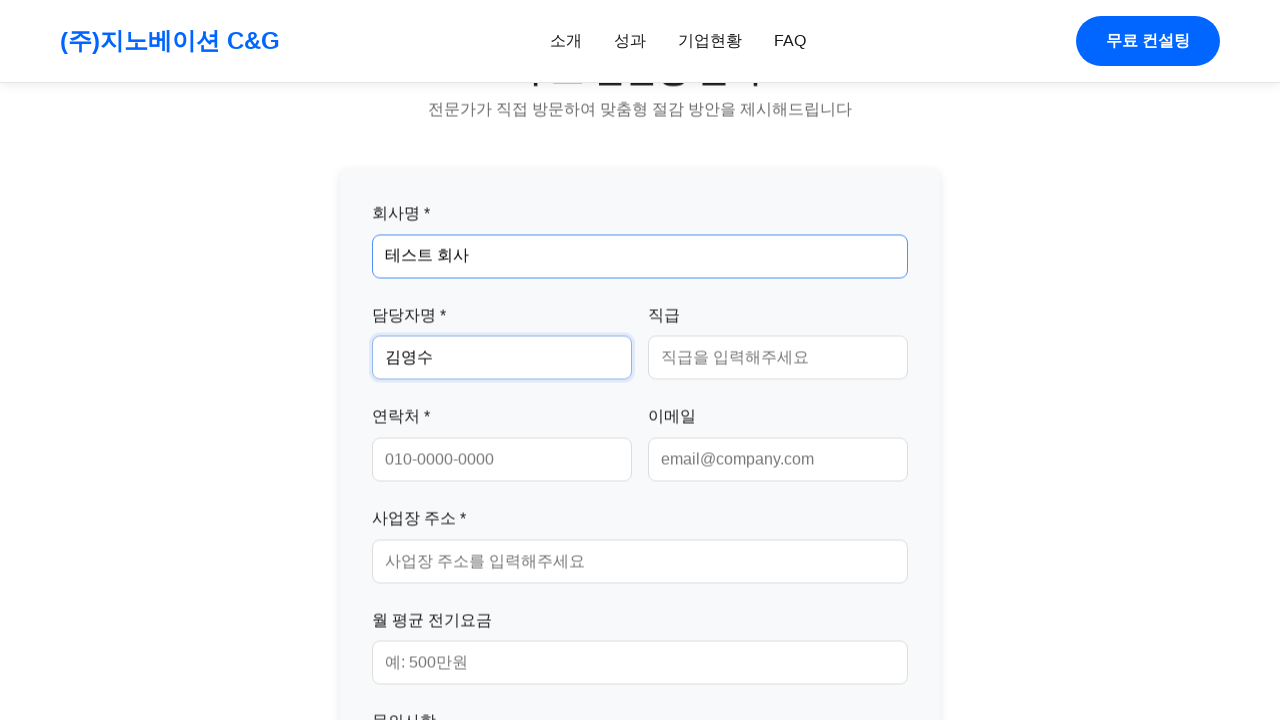

Filled position field with '팀장' on input#position
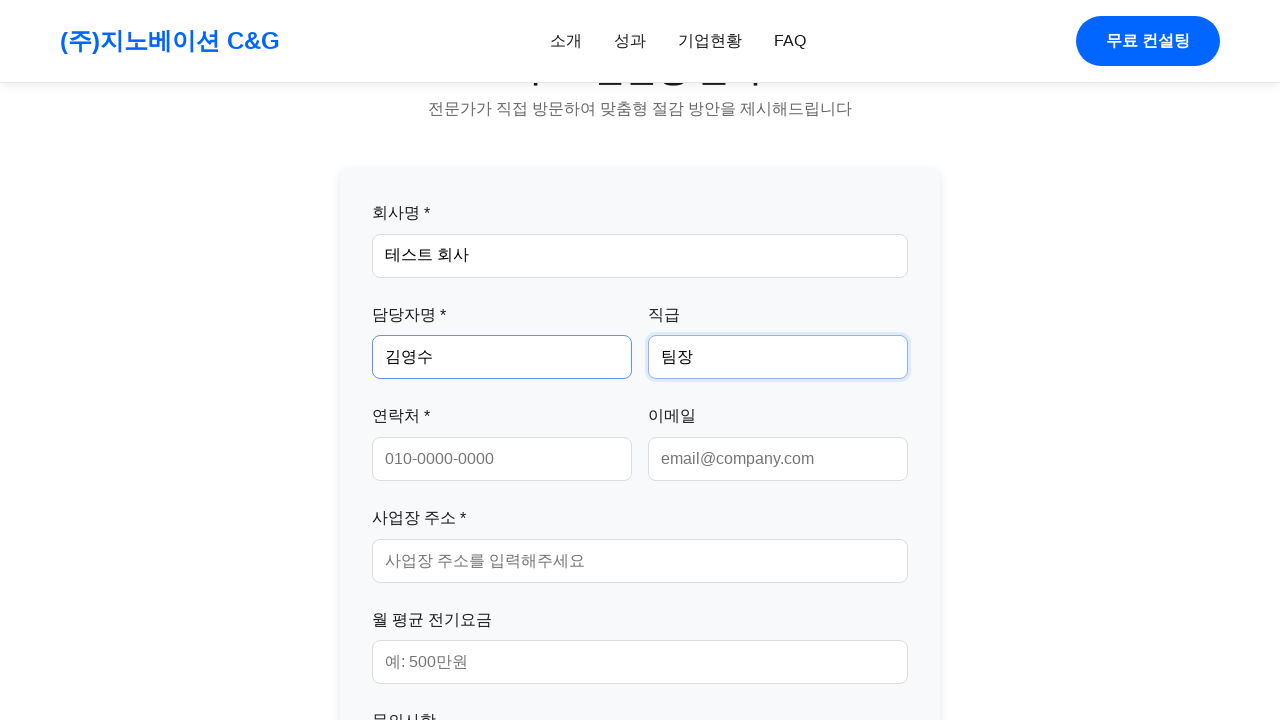

Filled phone field with '010-9876-5432' on input#phone
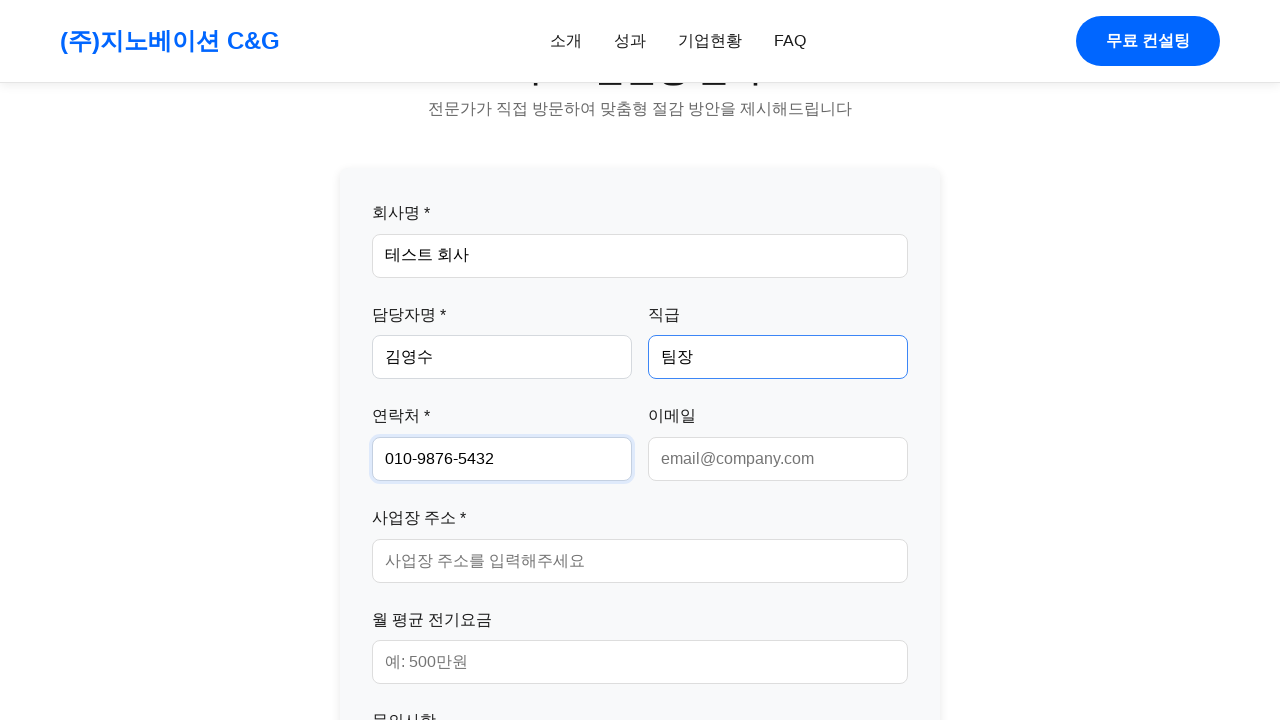

Filled email field with 'contact@testcompany.co.kr' on input#email
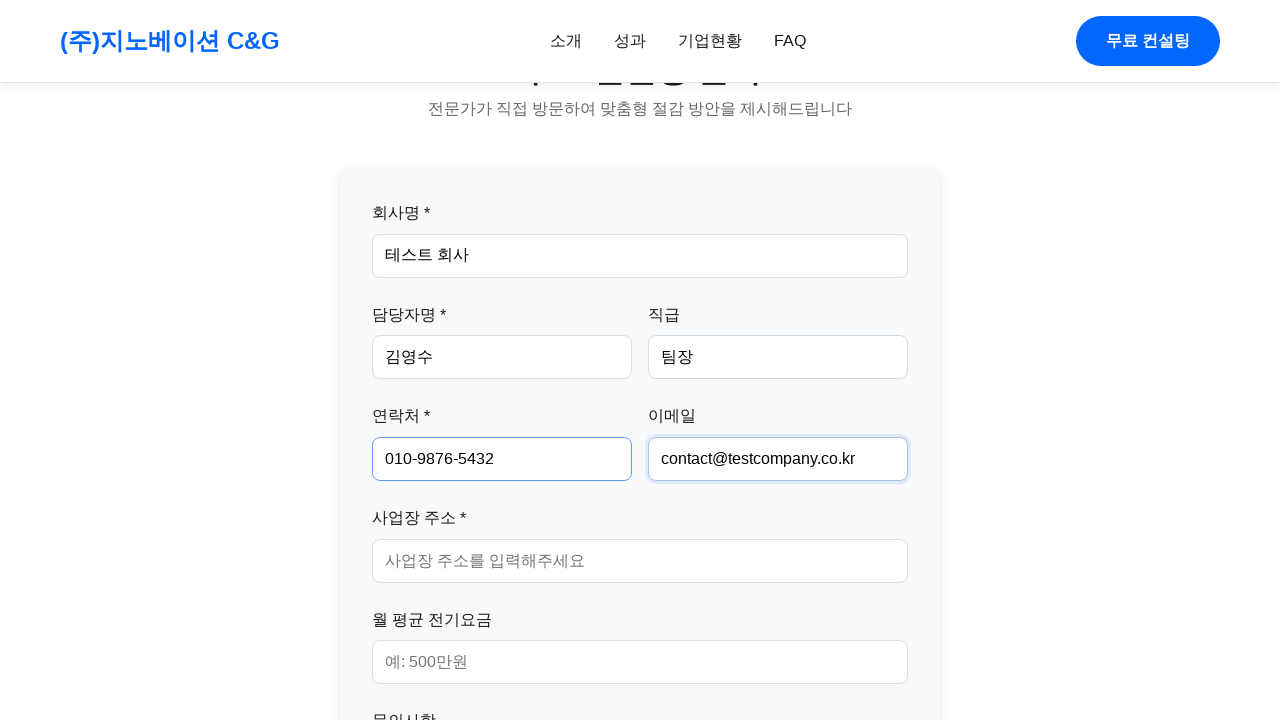

Filled location field with '서울시 송파구 잠실동 456-78' on input#location
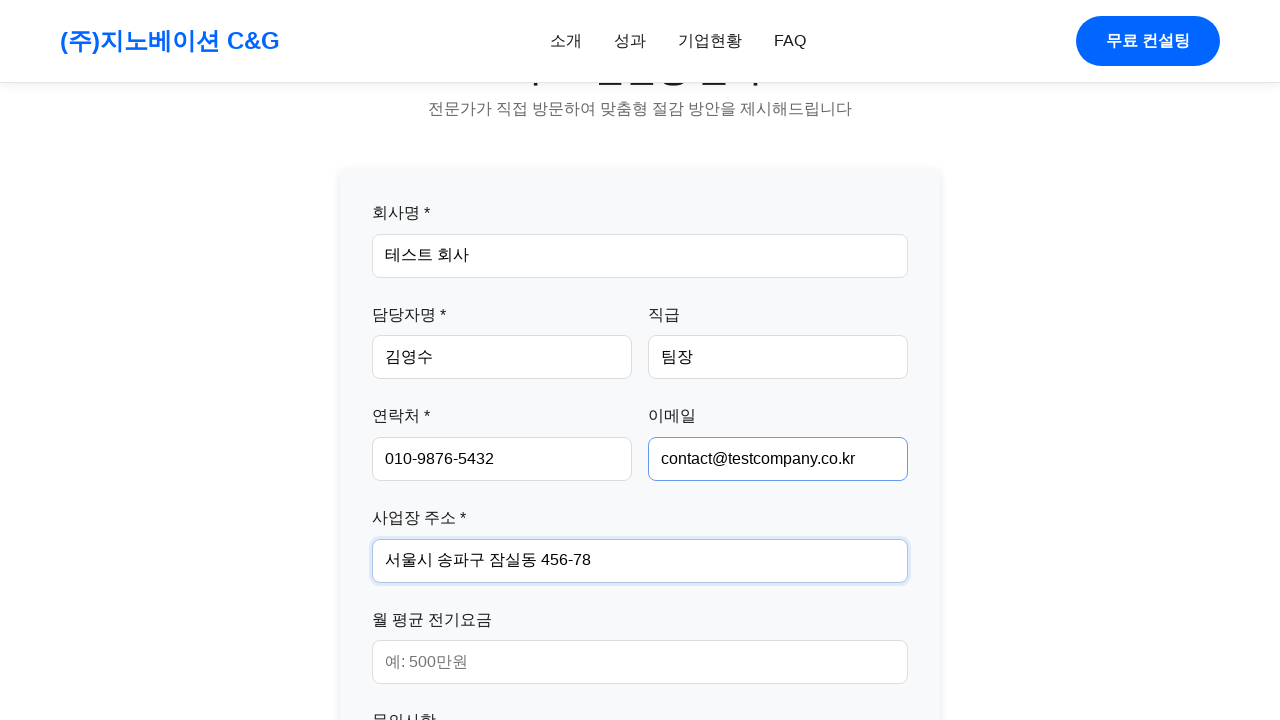

Filled electric bill field with '450만원' on input#electric-bill
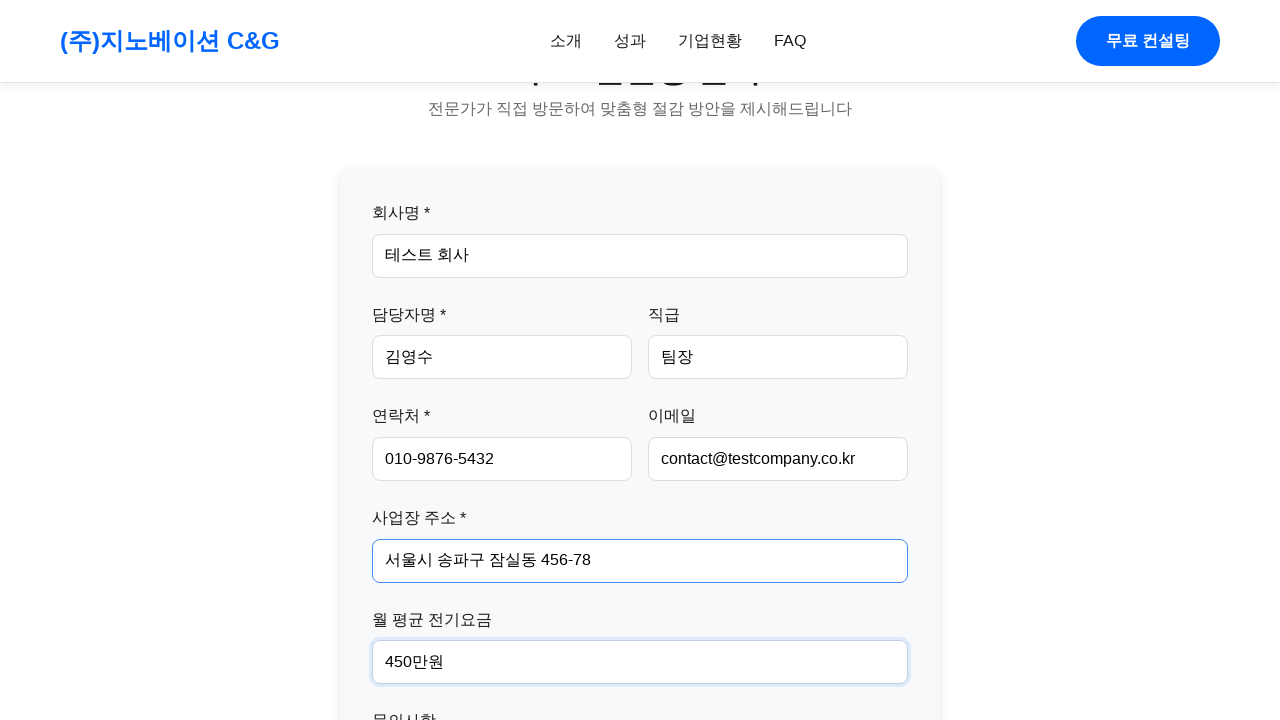

Filled message field with consultation request on textarea#message
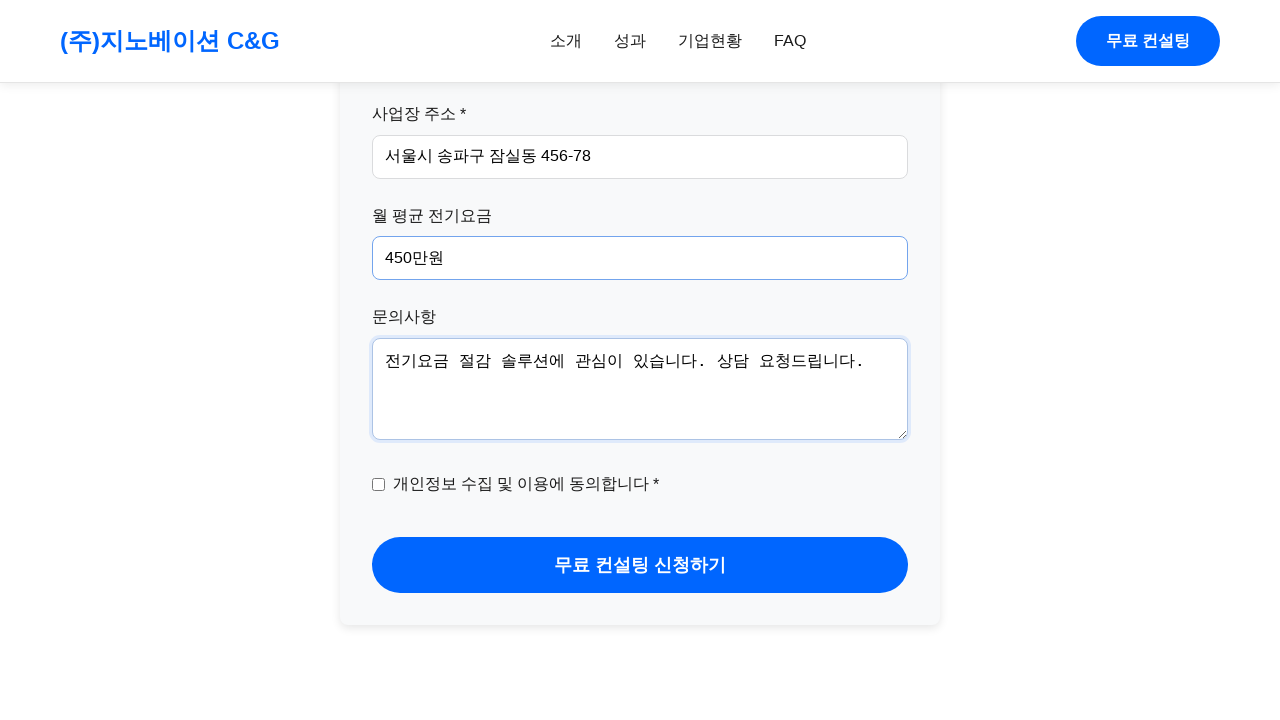

Checked privacy agreement checkbox at (378, 484) on input[name='privacy']
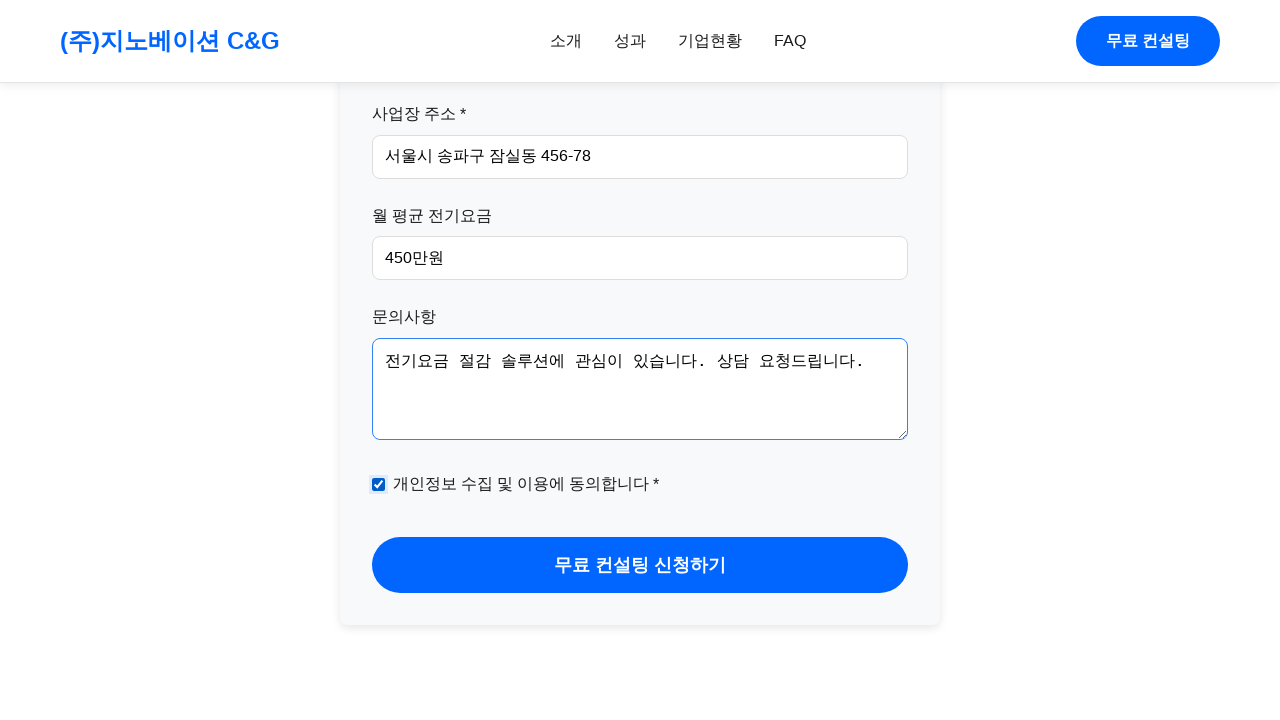

Set up dialog handler to accept dialogs
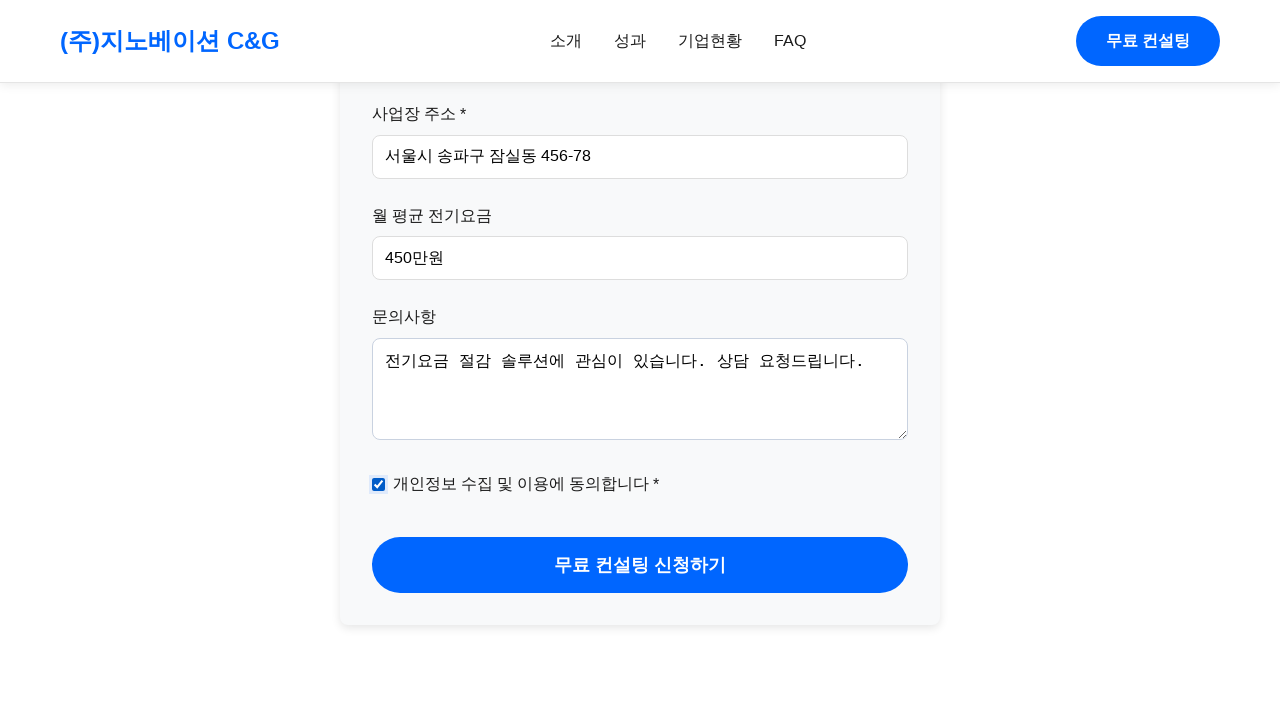

Clicked submit button to submit contact form at (640, 565) on .submit-btn
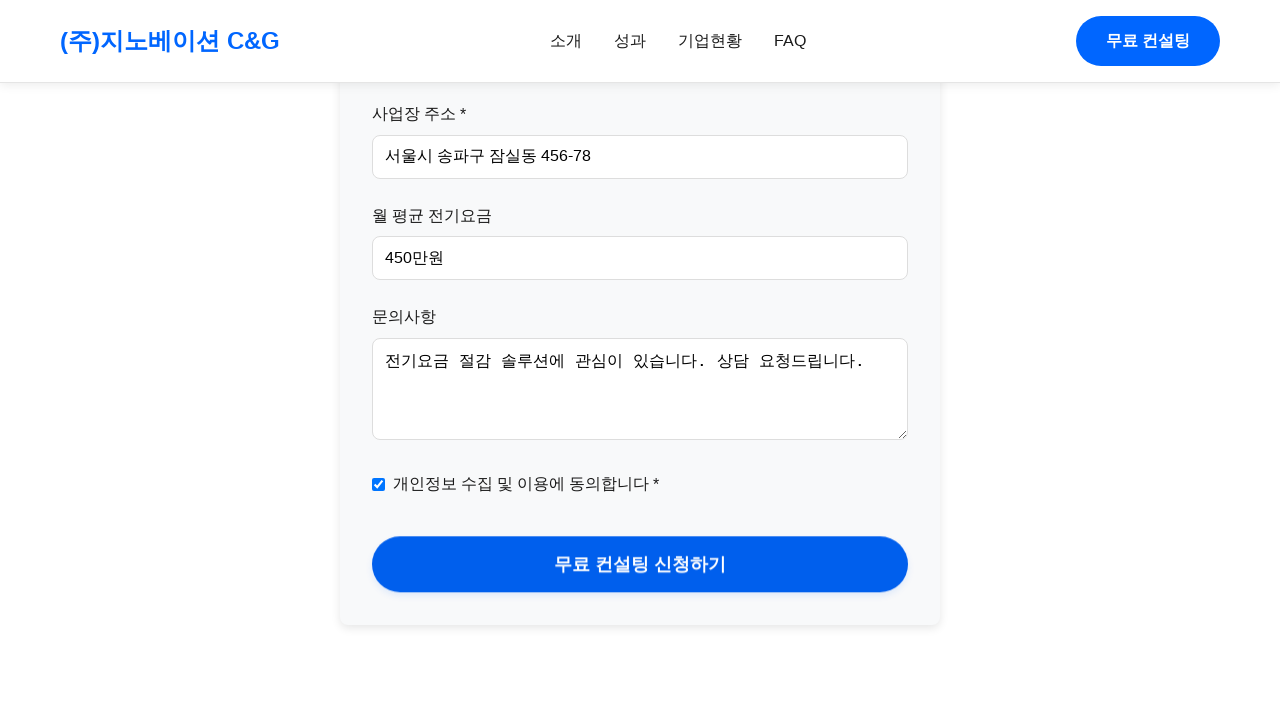

Form submission processing completed
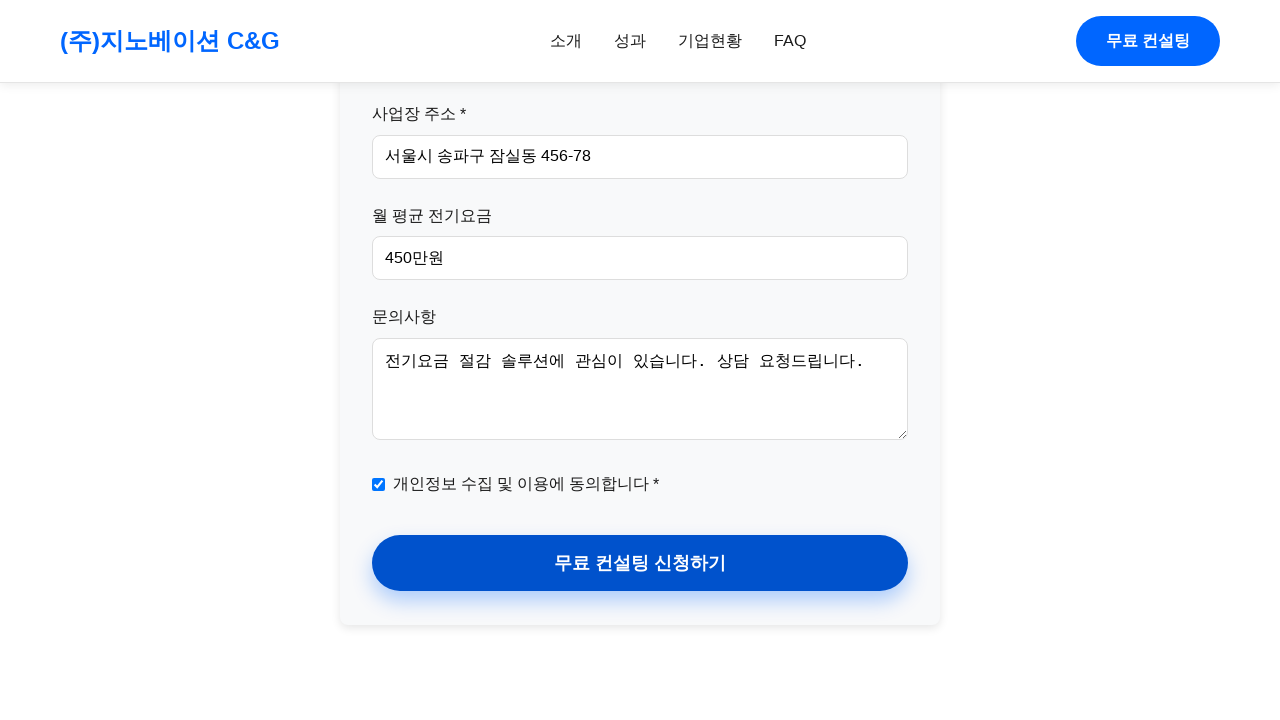

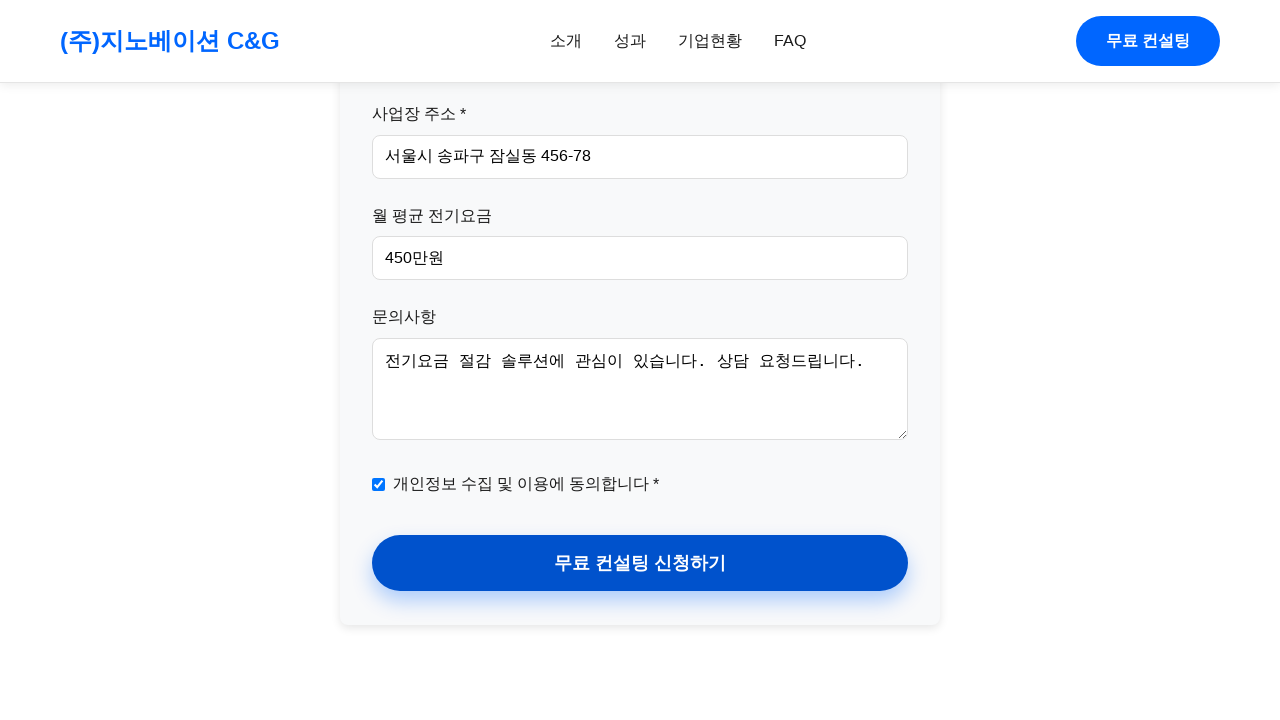